Navigates to MVN Repository website and scrolls down the page by 2000 pixels using JavaScript execution.

Starting URL: https://mvnrepository.com/

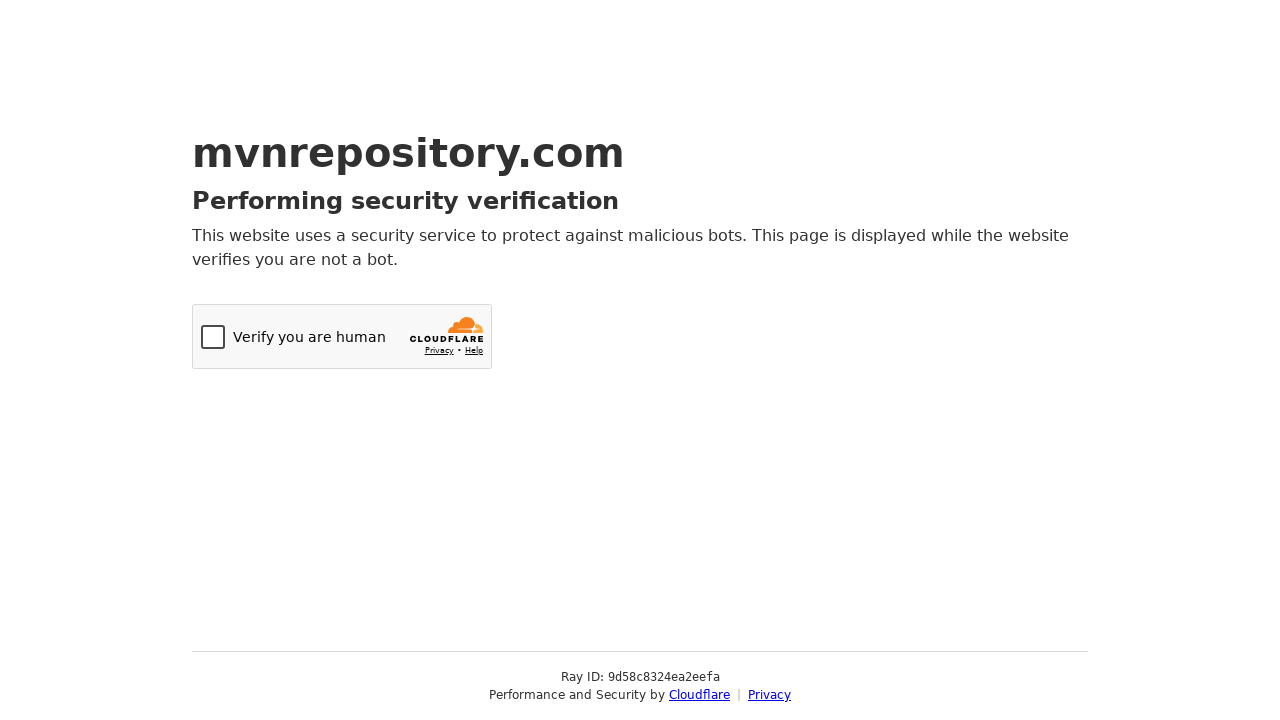

Navigated to MVN Repository website
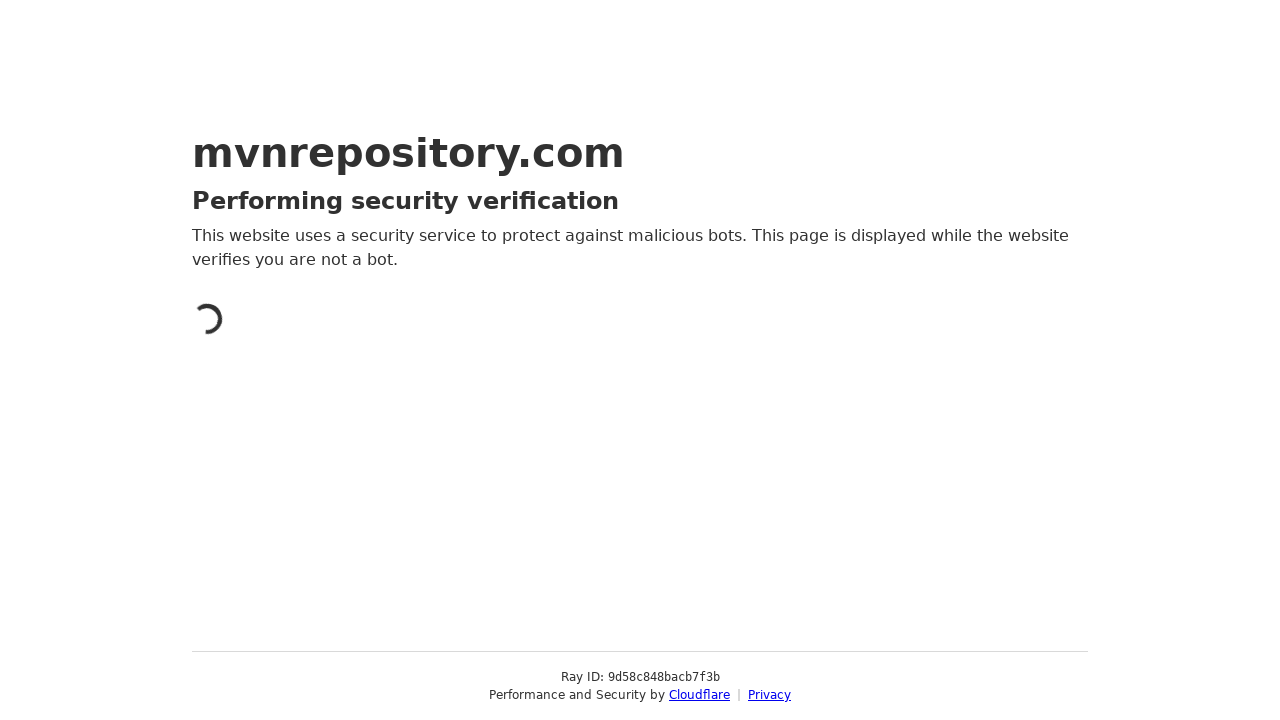

Scrolled down the page by 2000 pixels using JavaScript execution
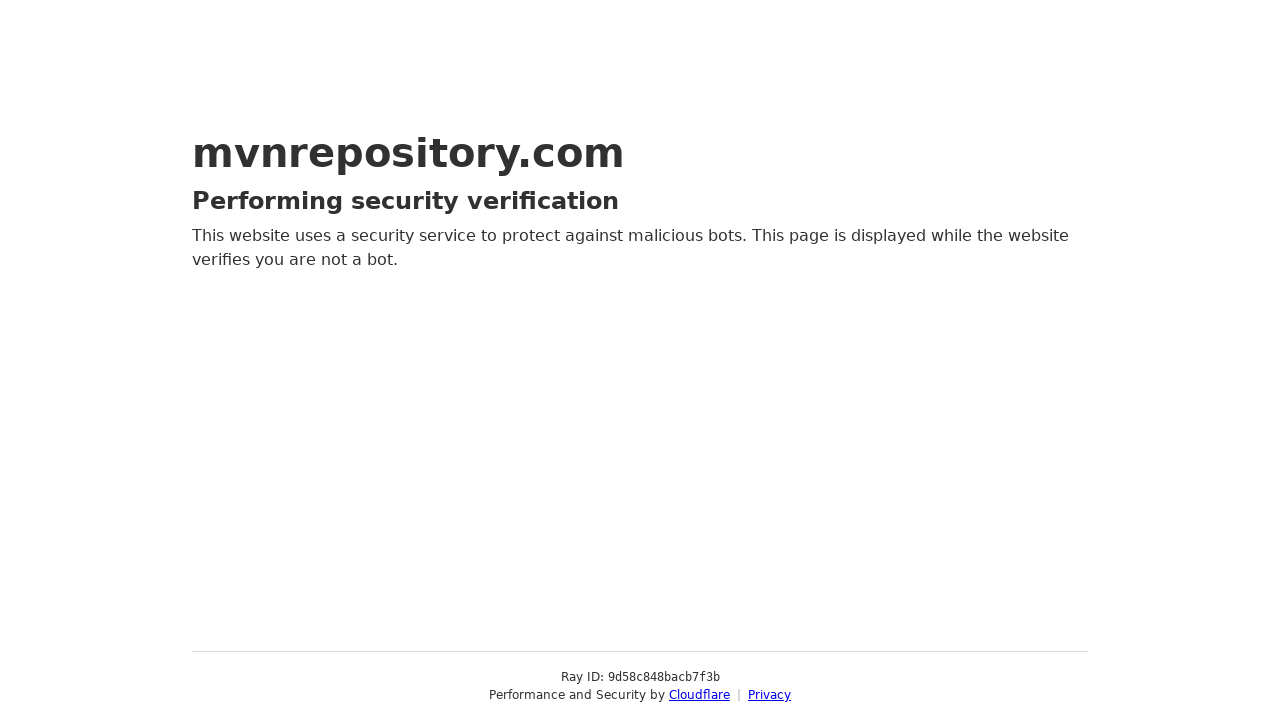

Waited 500 milliseconds to ensure scroll completes
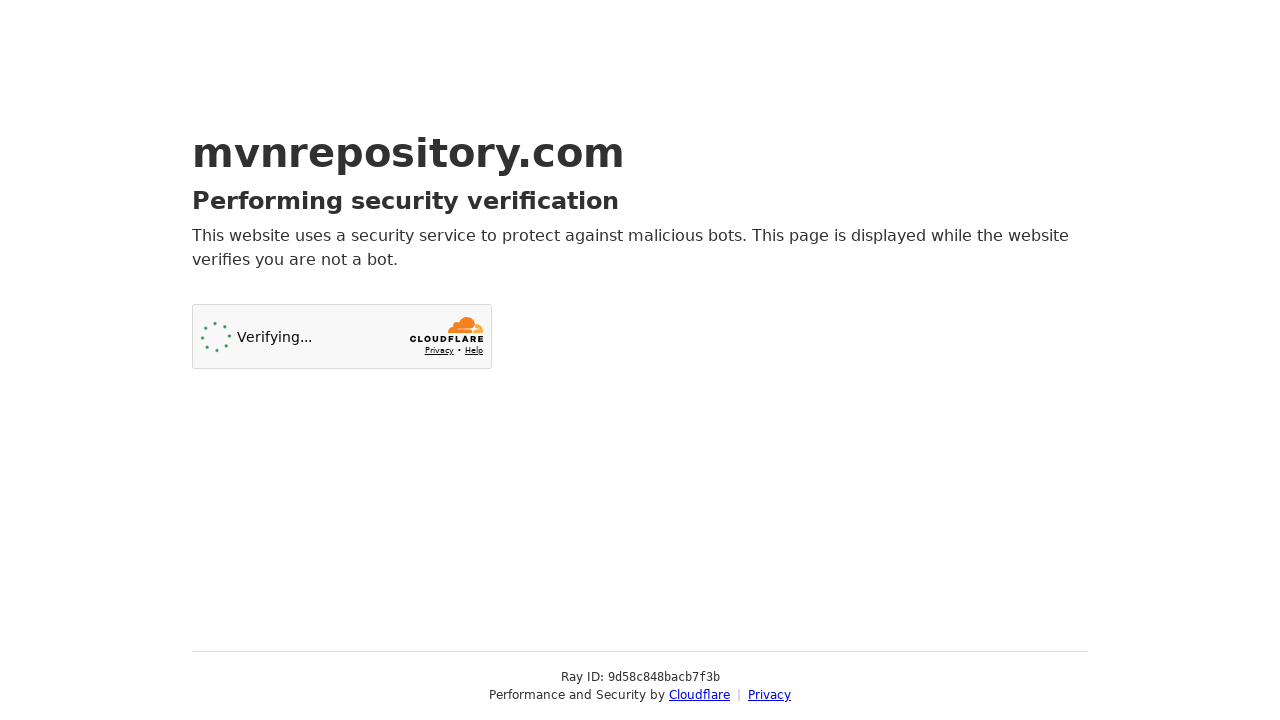

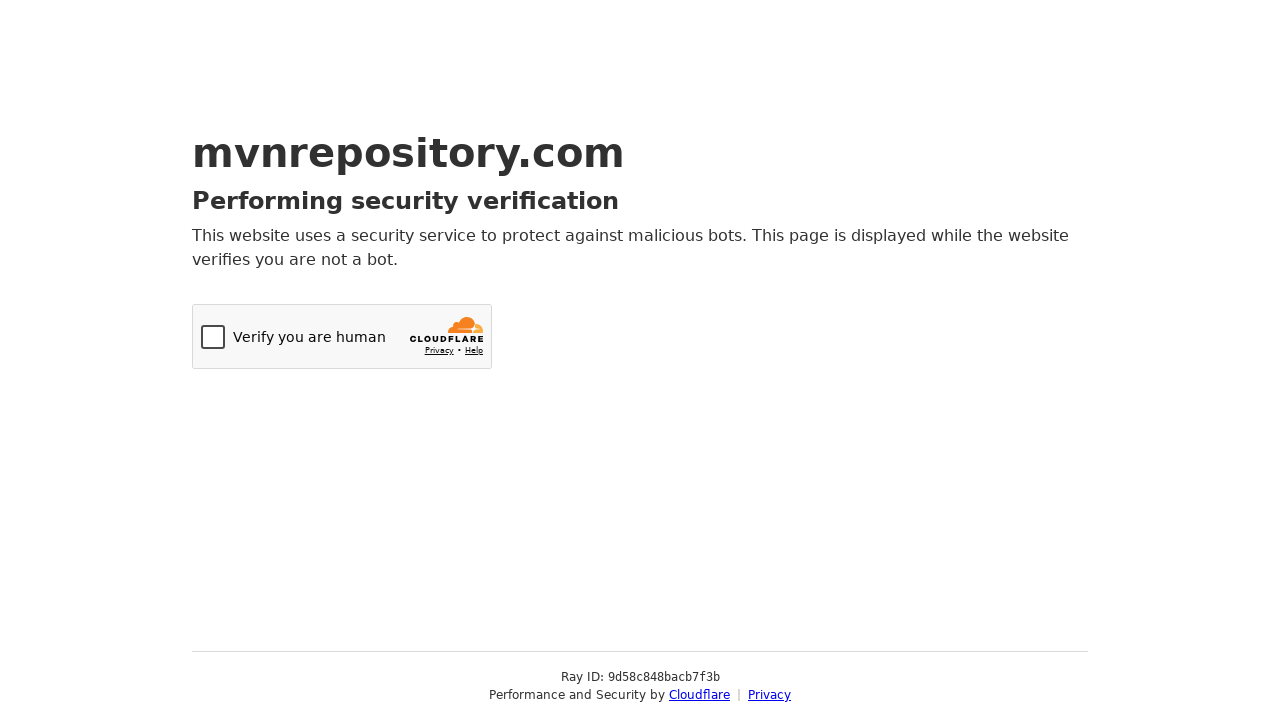